Tests checkbox functionality by navigating to checkboxes page, selecting checkboxes if they're not selected, then deselecting them

Starting URL: https://the-internet.herokuapp.com/

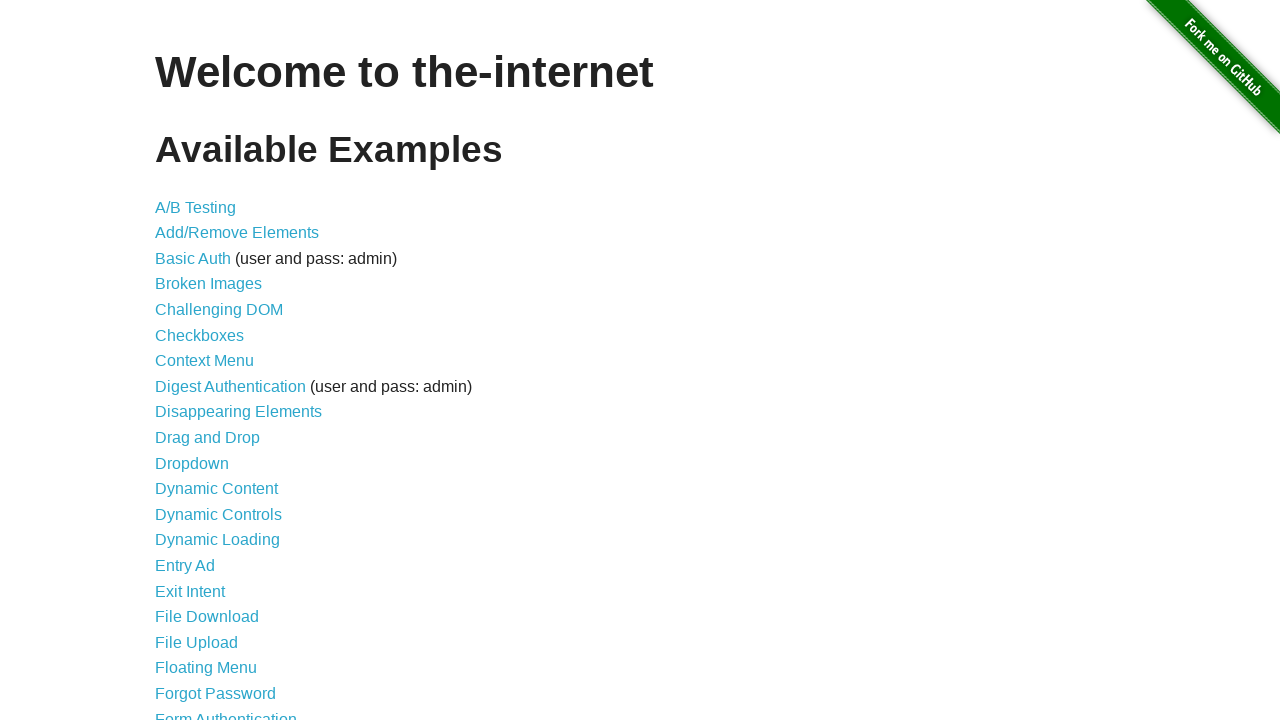

Clicked on Checkboxes link to navigate to checkboxes page at (200, 335) on text=Checkboxes
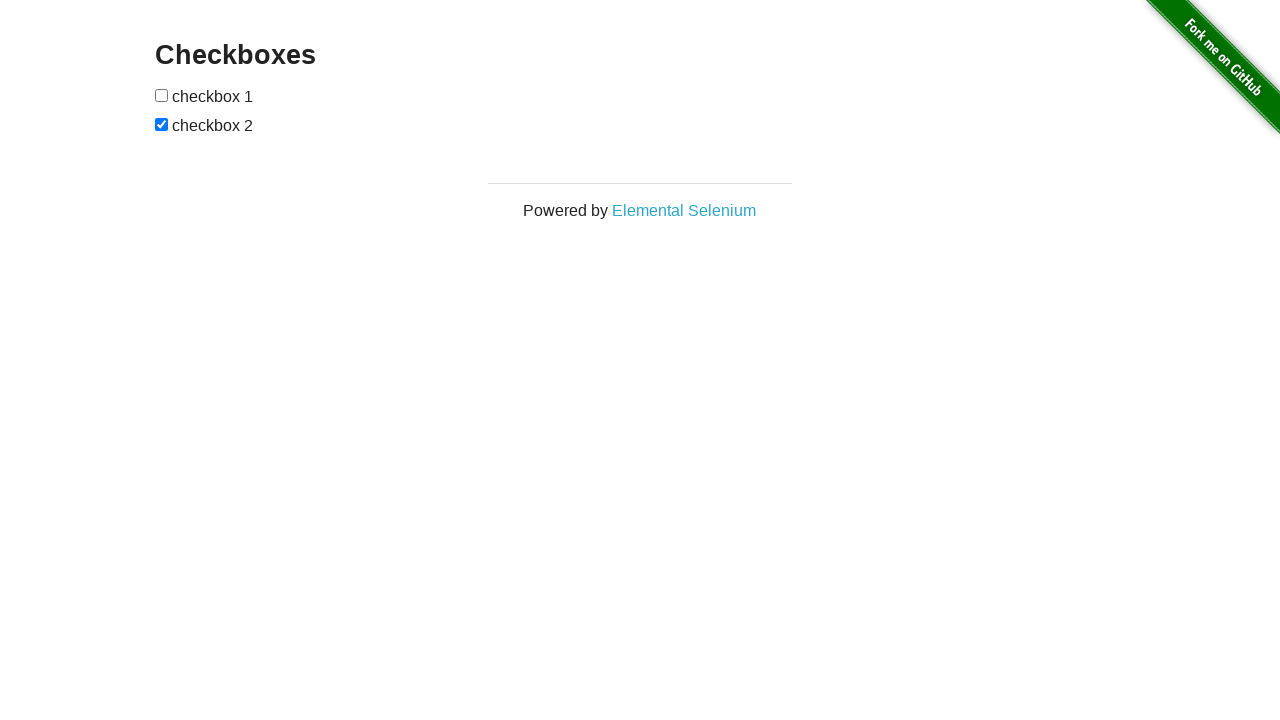

Located first checkbox element
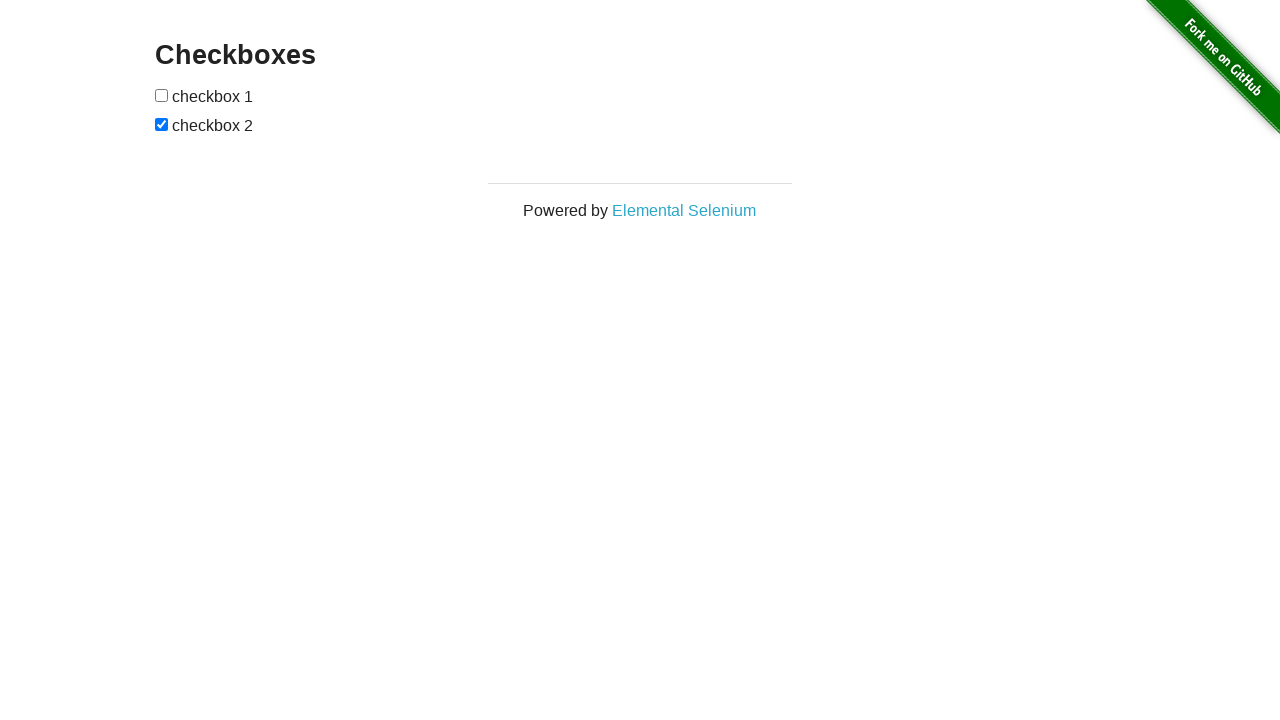

First checkbox was not selected, clicked to select it at (162, 95) on xpath=//input[@type='checkbox'][1]
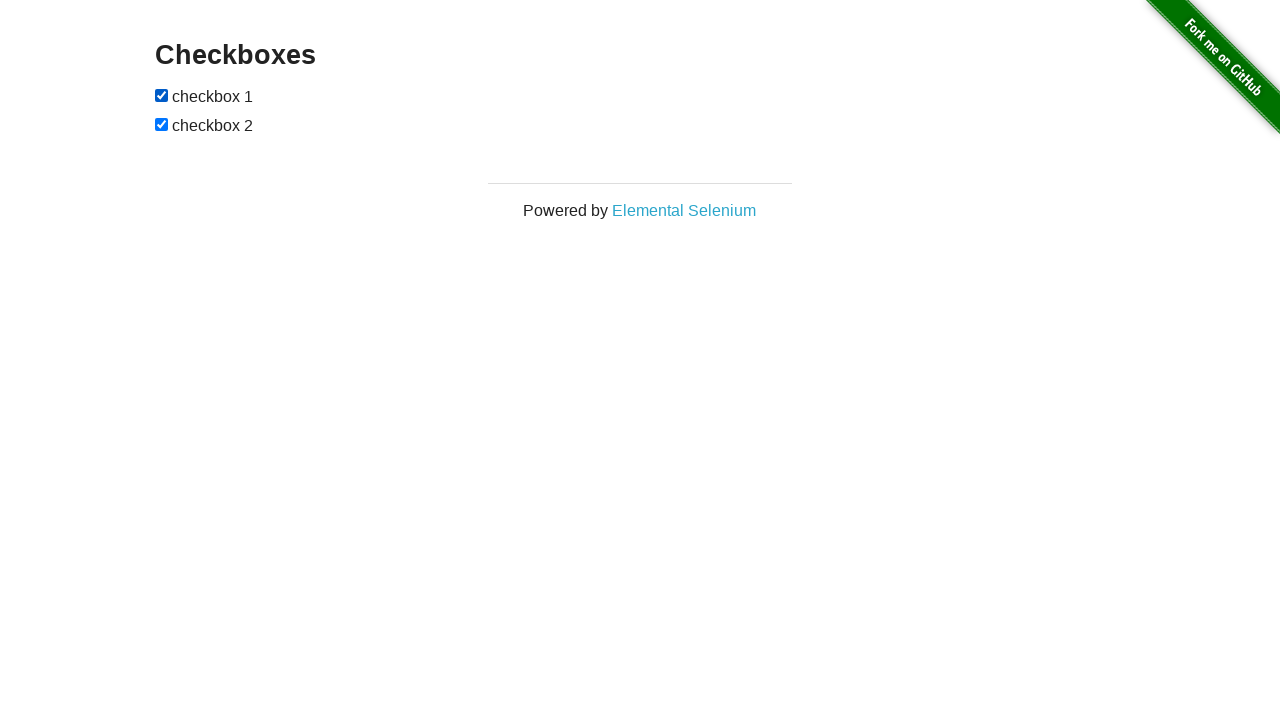

Located second checkbox element
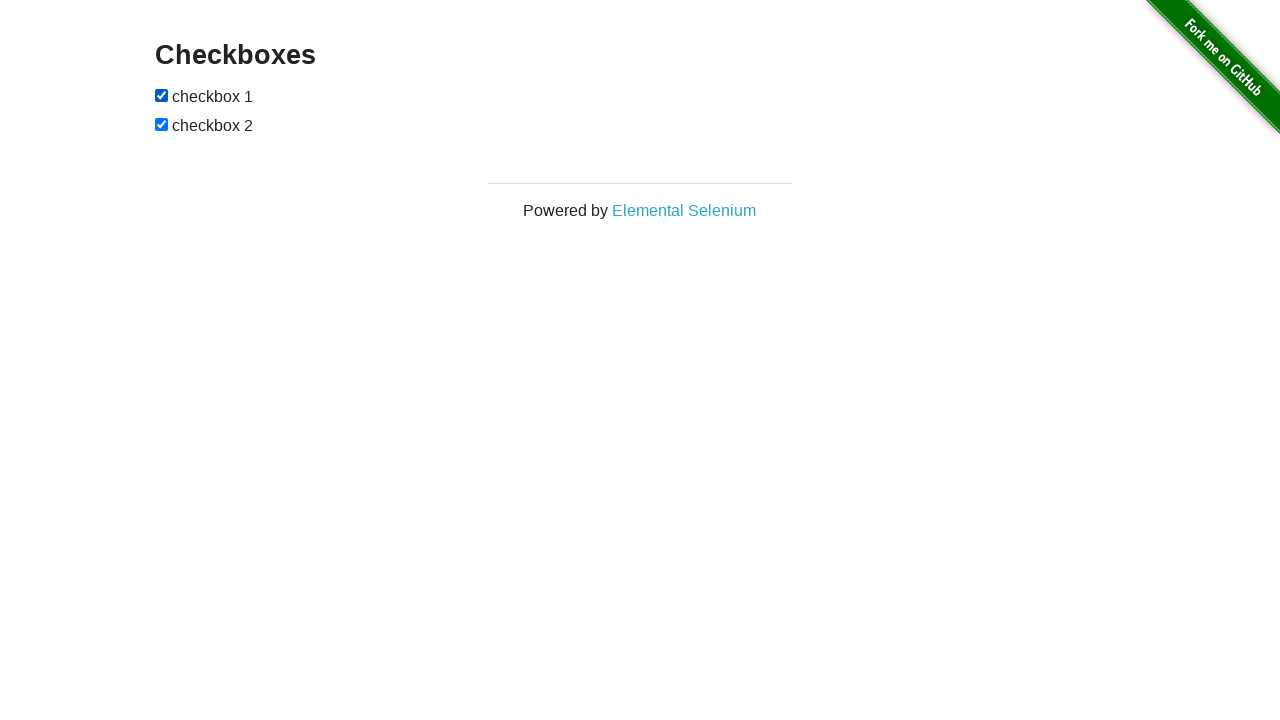

Second checkbox was already selected
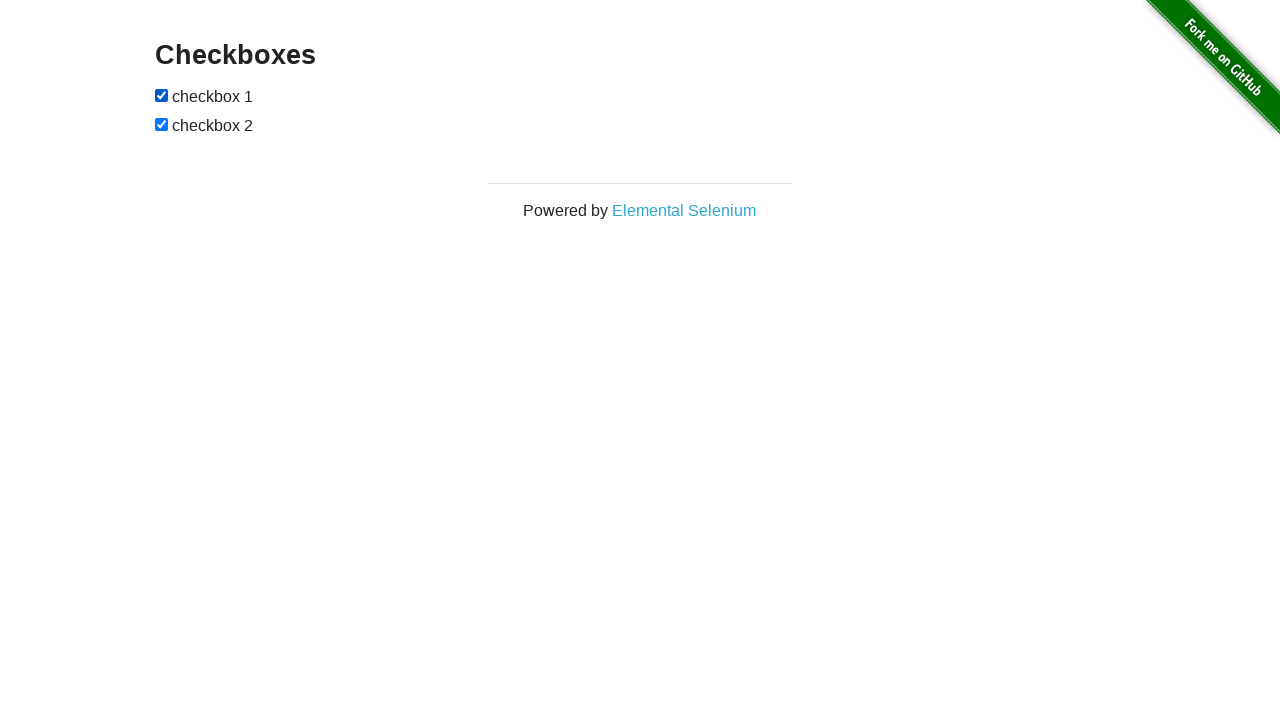

First checkbox was checked, clicked to deselect it at (162, 95) on xpath=//input[@type='checkbox'][1]
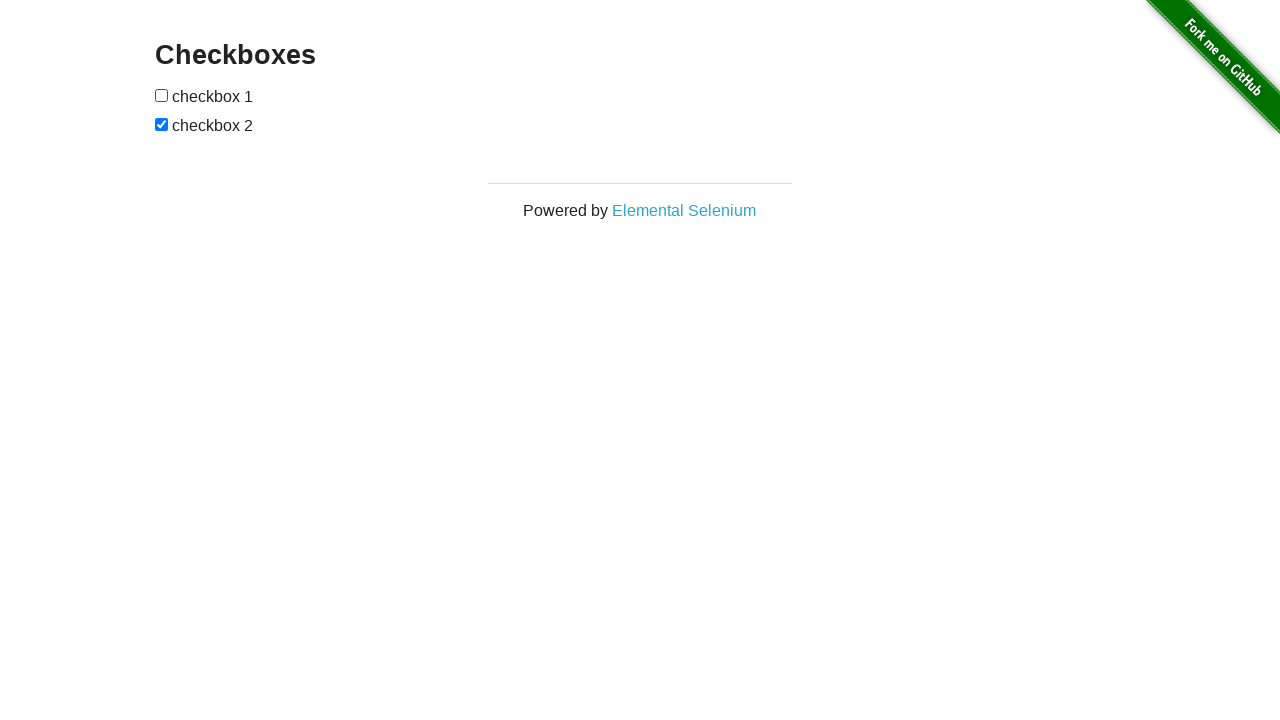

Second checkbox was checked, clicked to deselect it at (162, 124) on xpath=//input[@type='checkbox'][2]
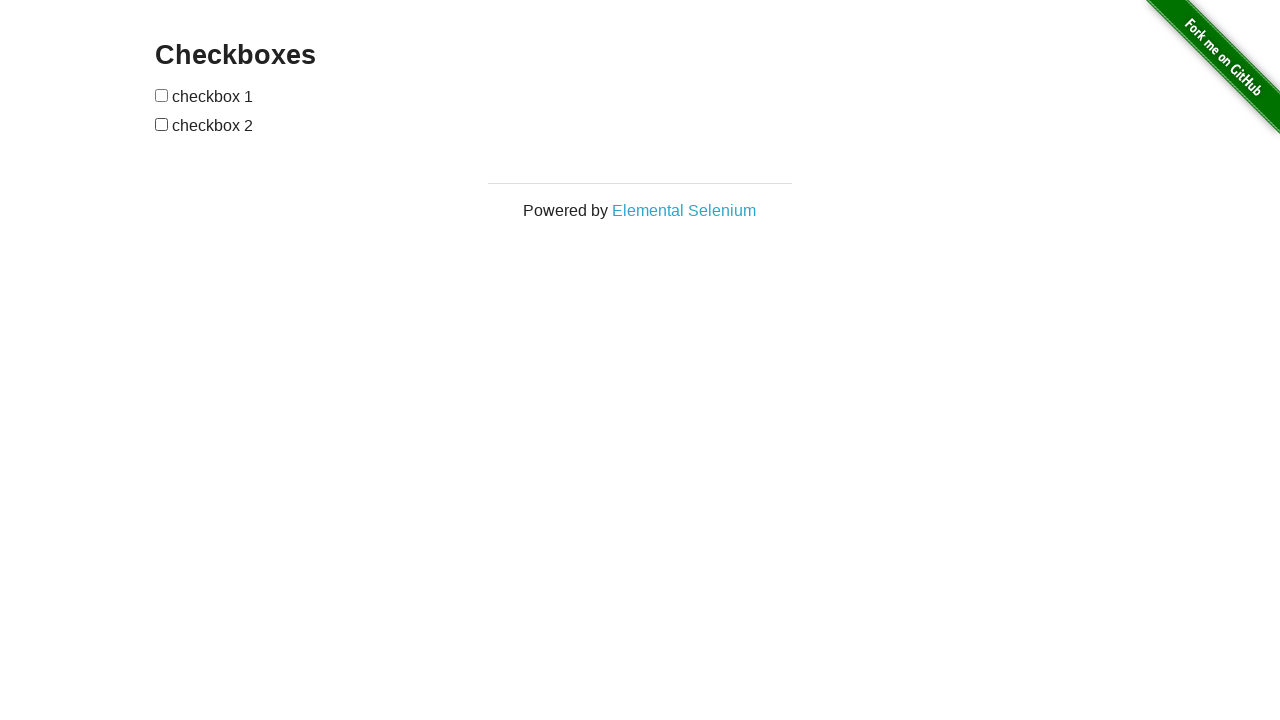

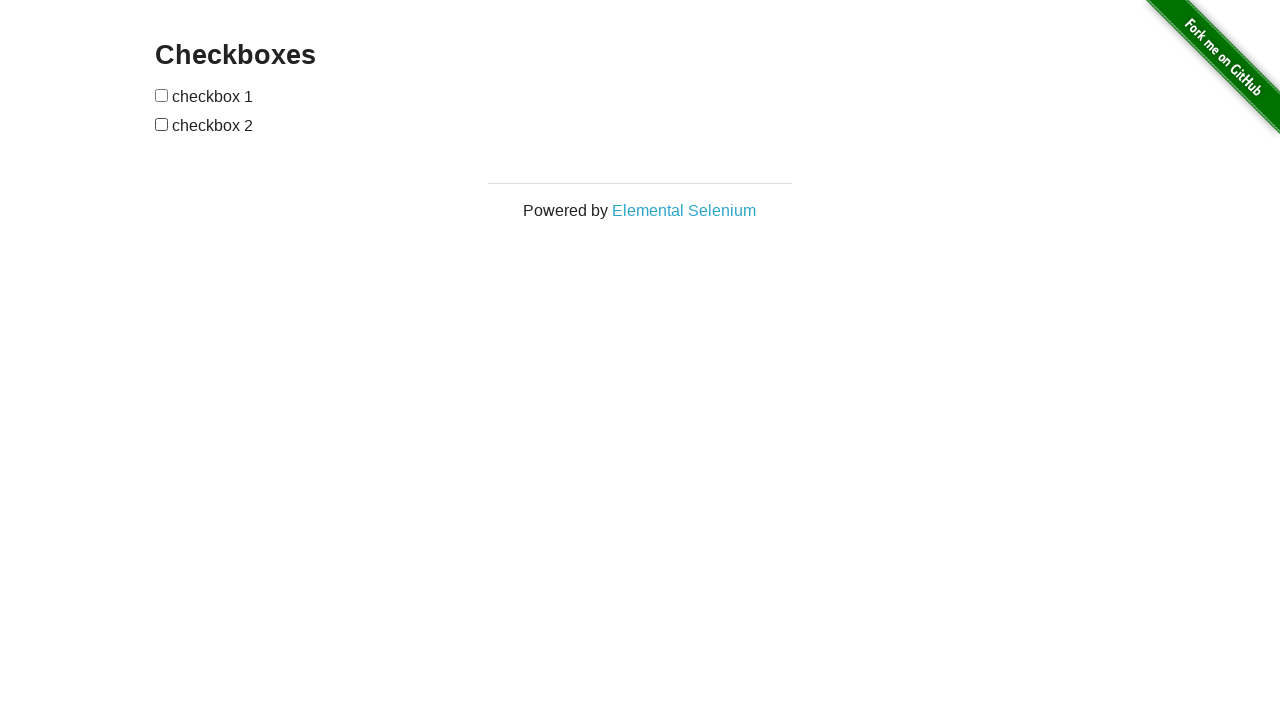